Tests that clicking an adder button triggers dynamic element creation, verifying the element is not immediately available

Starting URL: https://www.selenium.dev/selenium/web/dynamic.html

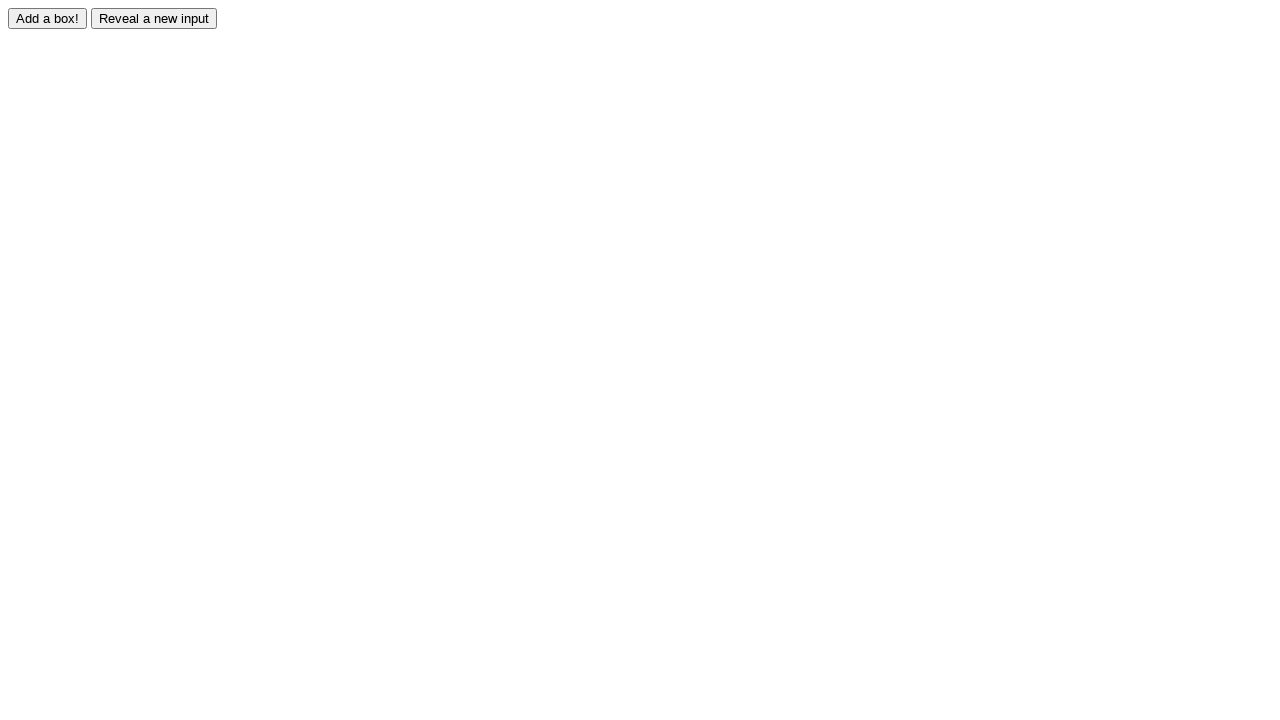

Navigated to dynamic element test page
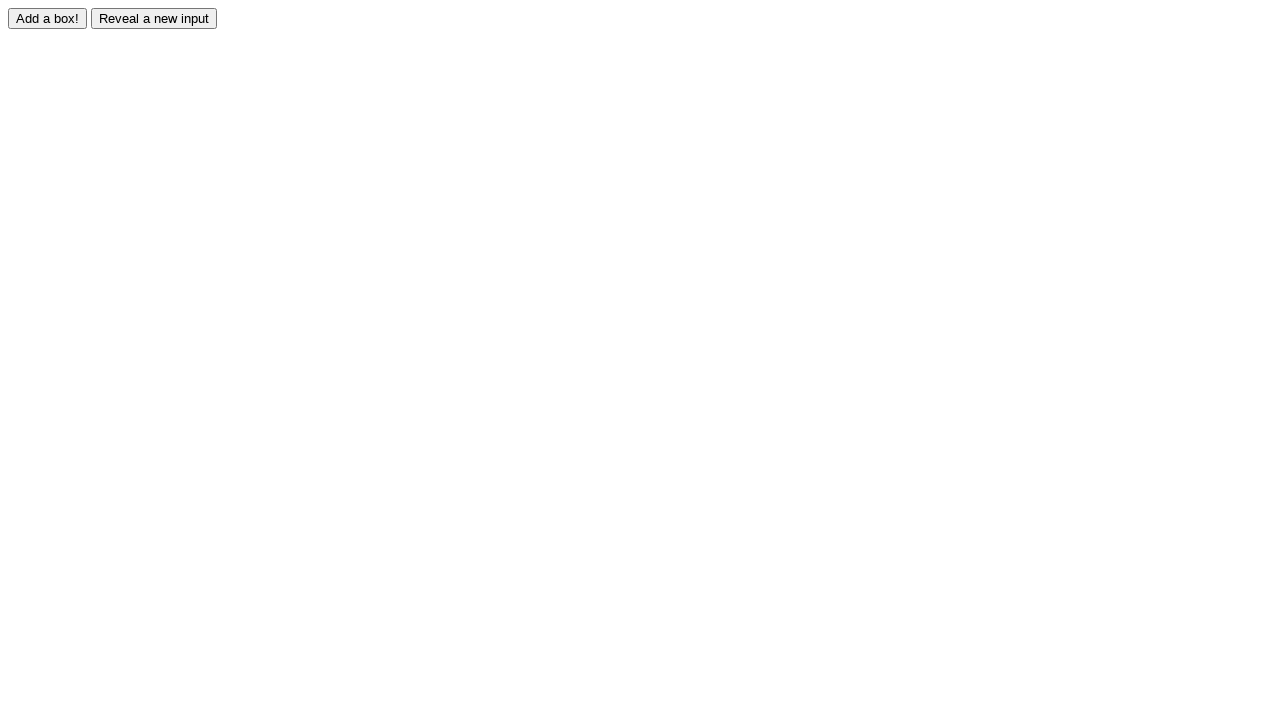

Clicked adder button to trigger dynamic element creation at (48, 18) on #adder
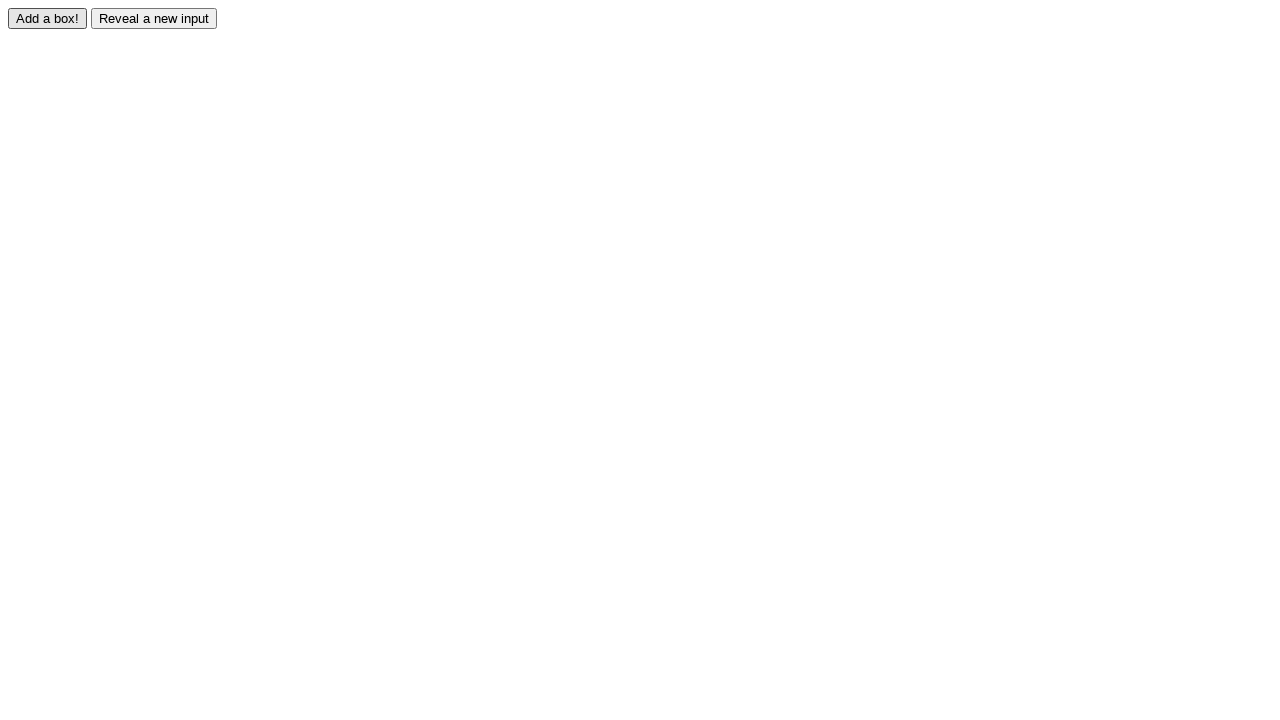

Verified that box0 element is not immediately available
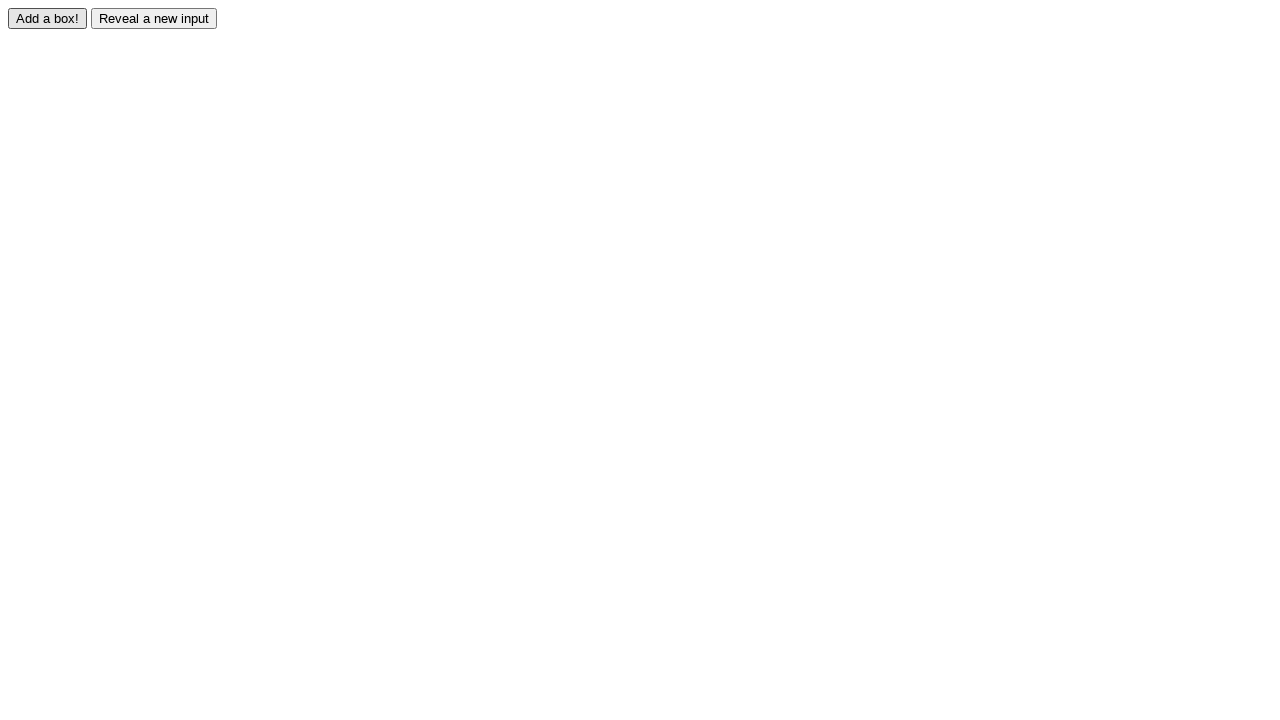

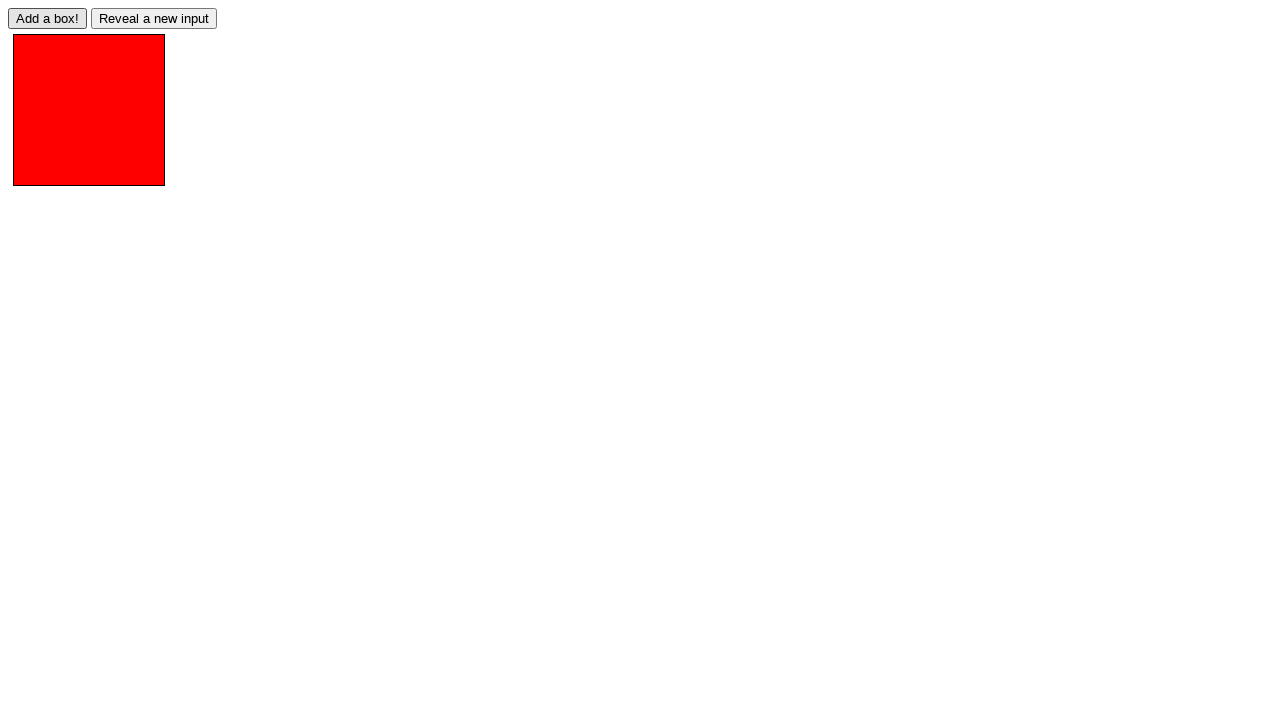